Tests drag and drop functionality within an iframe on the jQuery UI droppable demo page by switching to the demo iframe and performing a drag and drop operation from the draggable element to the droppable element.

Starting URL: https://jqueryui.com/droppable/

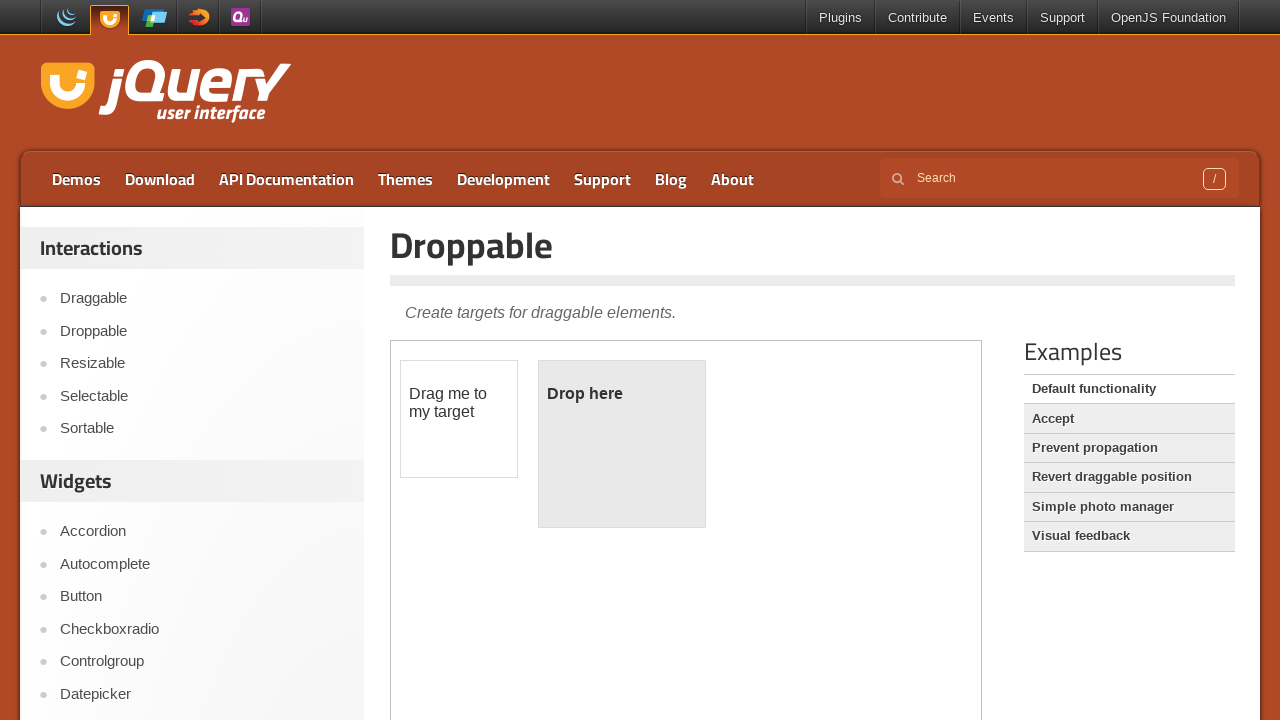

Waited for demo iframe to load
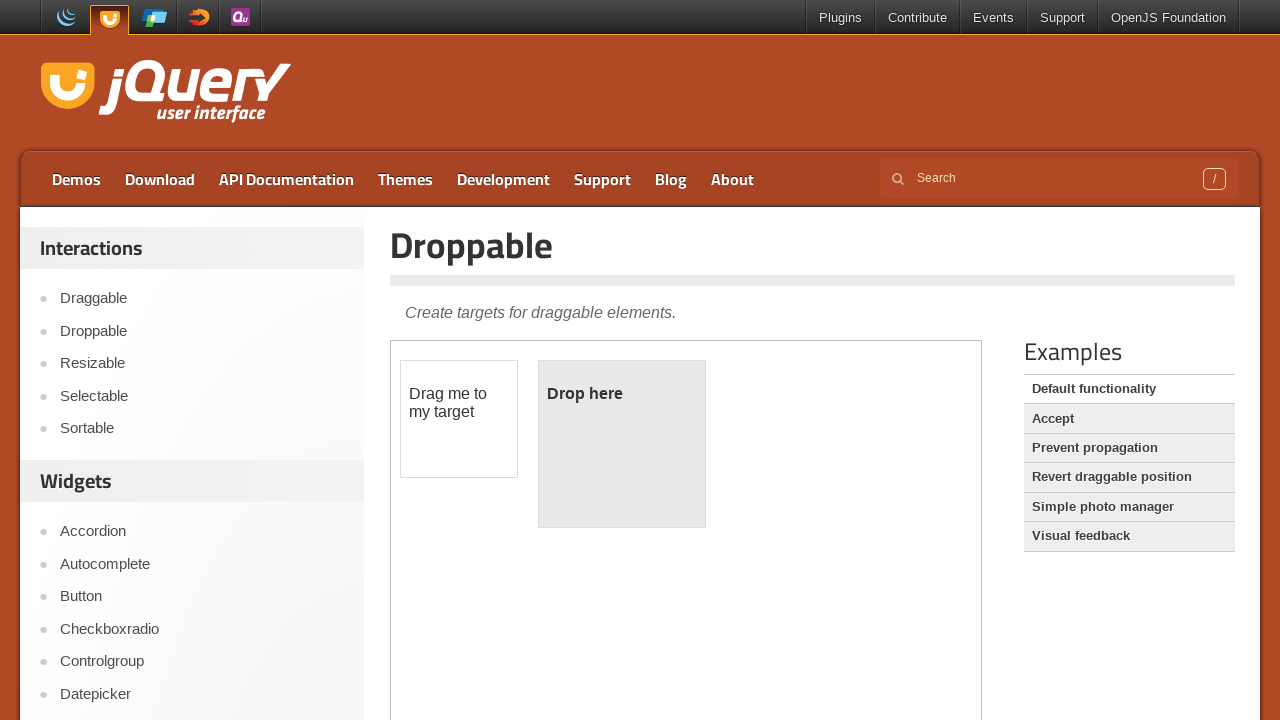

Located demo iframe
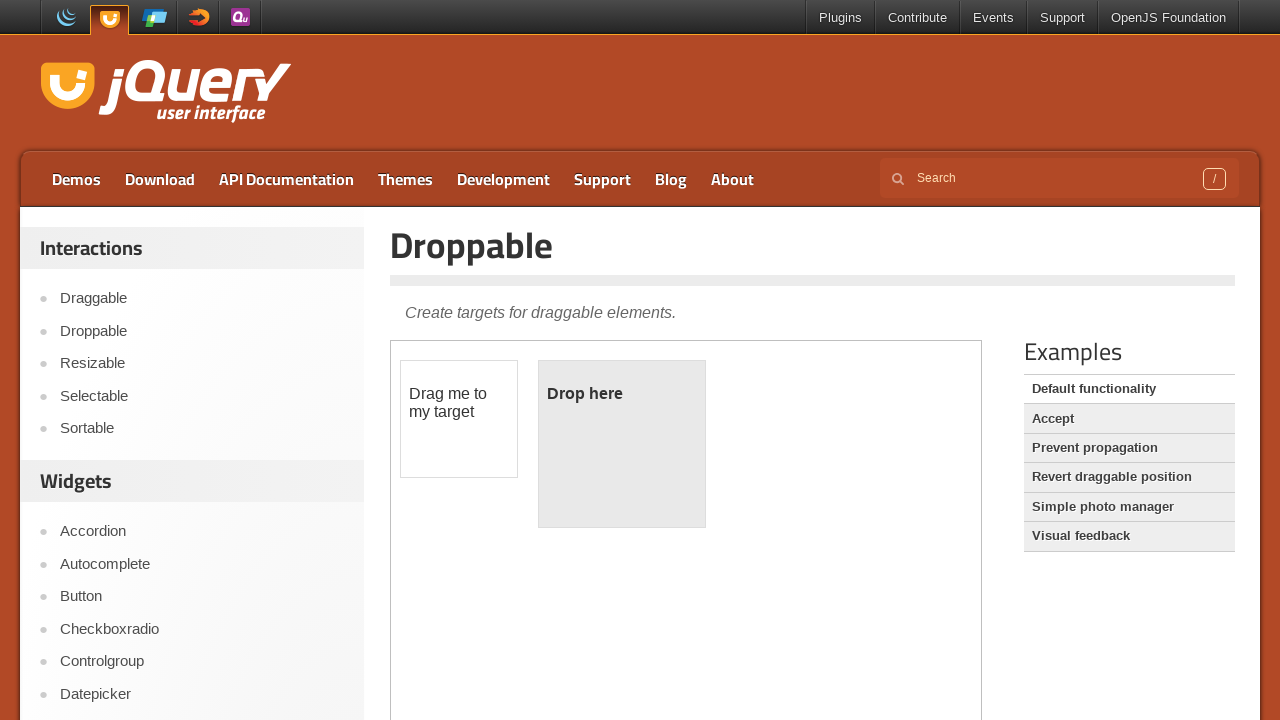

Clicked draggable element at (459, 419) on iframe.demo-frame >> internal:control=enter-frame >> #draggable
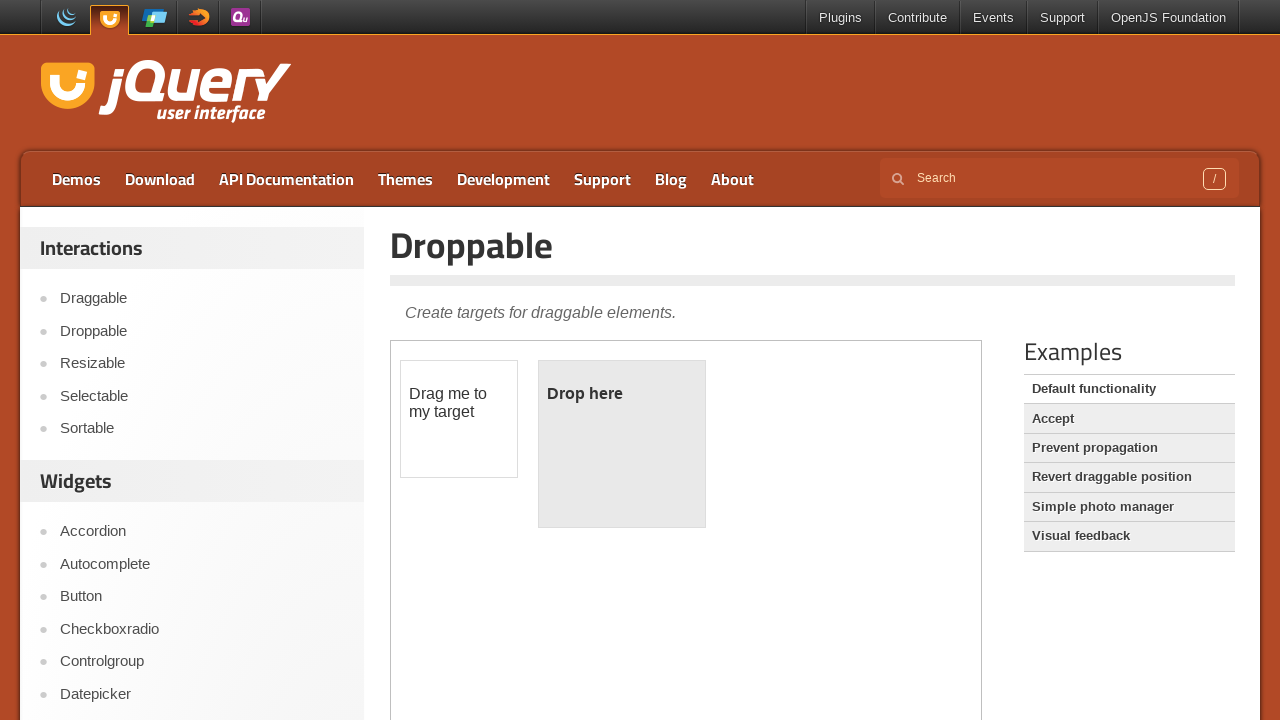

Dragged element from draggable to droppable at (622, 444)
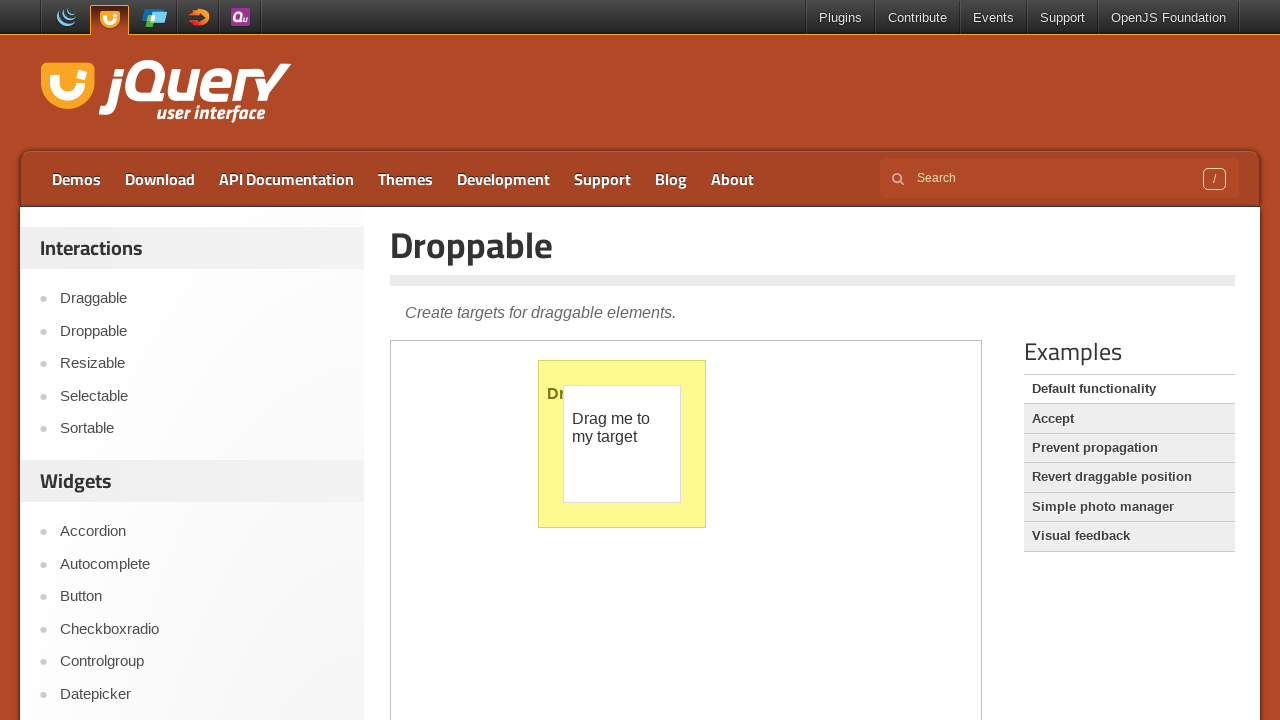

Verified drop was successful - droppable shows 'Dropped!' text
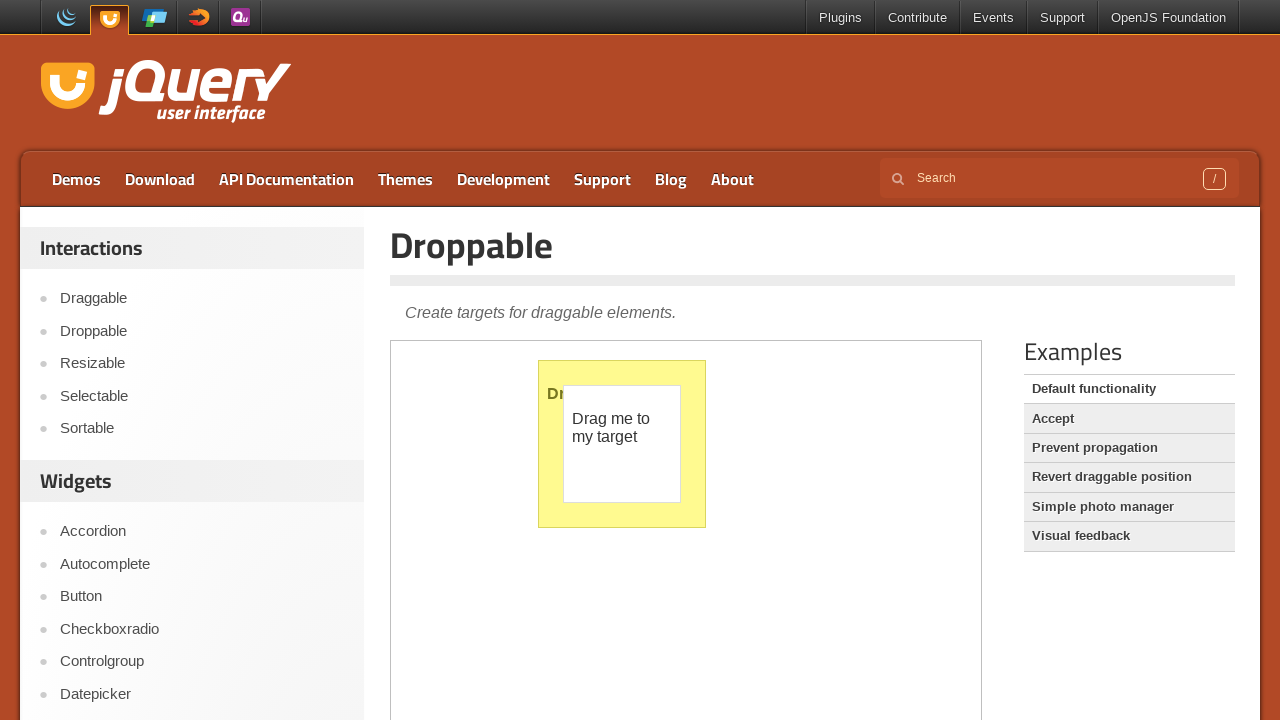

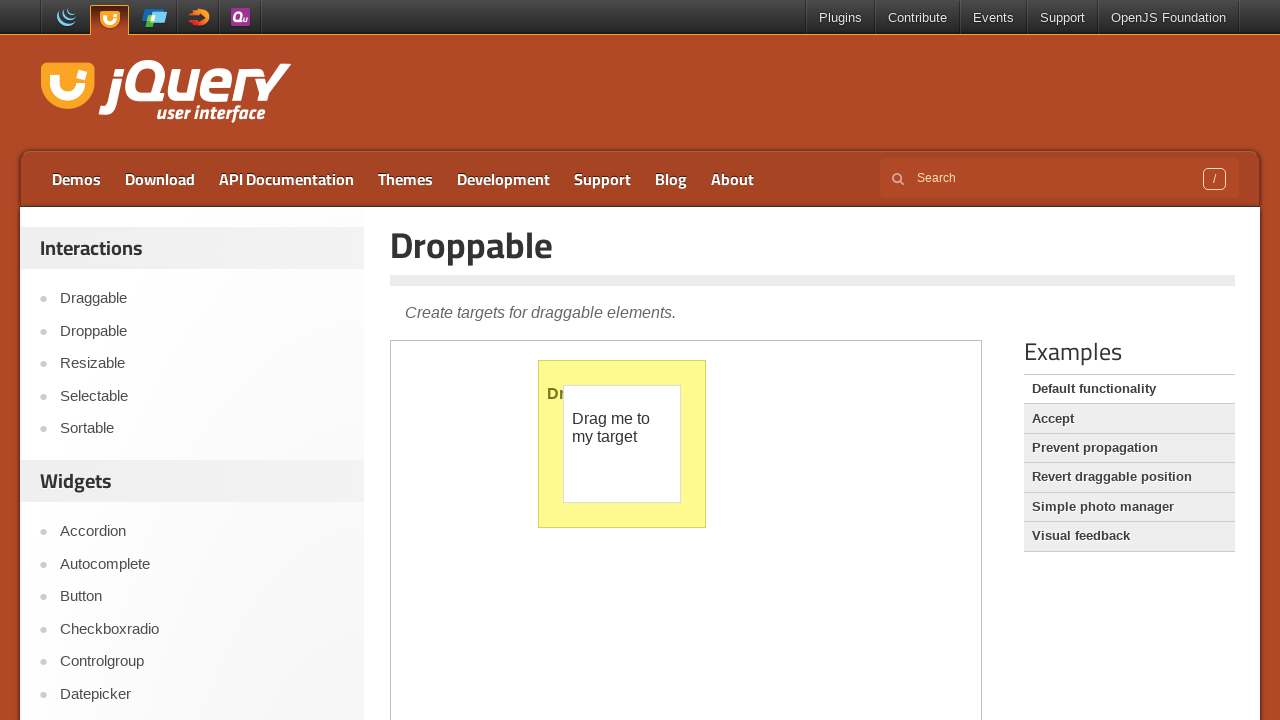